Tests scrolling functionality on a page and within a table element, then verifies that the sum of values in a table column matches the displayed total

Starting URL: https://rahulshettyacademy.com/AutomationPractice/

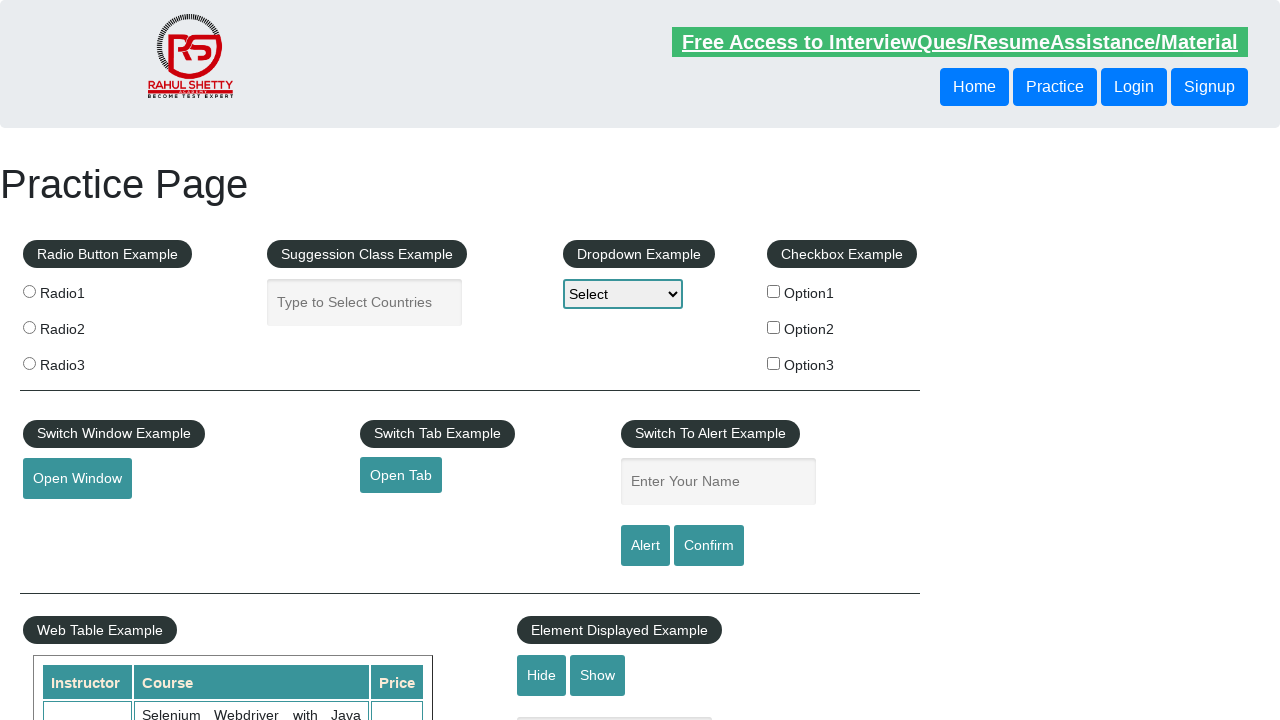

Navigated to AutomationPractice page
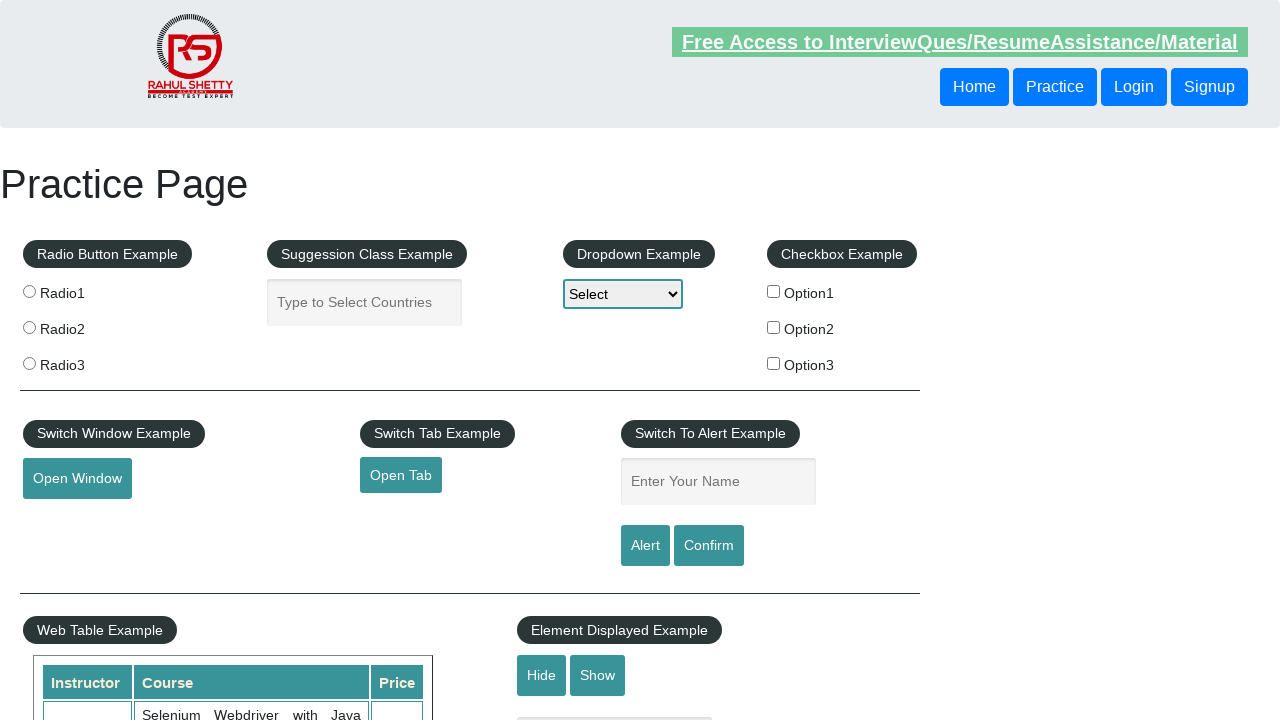

Scrolled main page down by 500 pixels
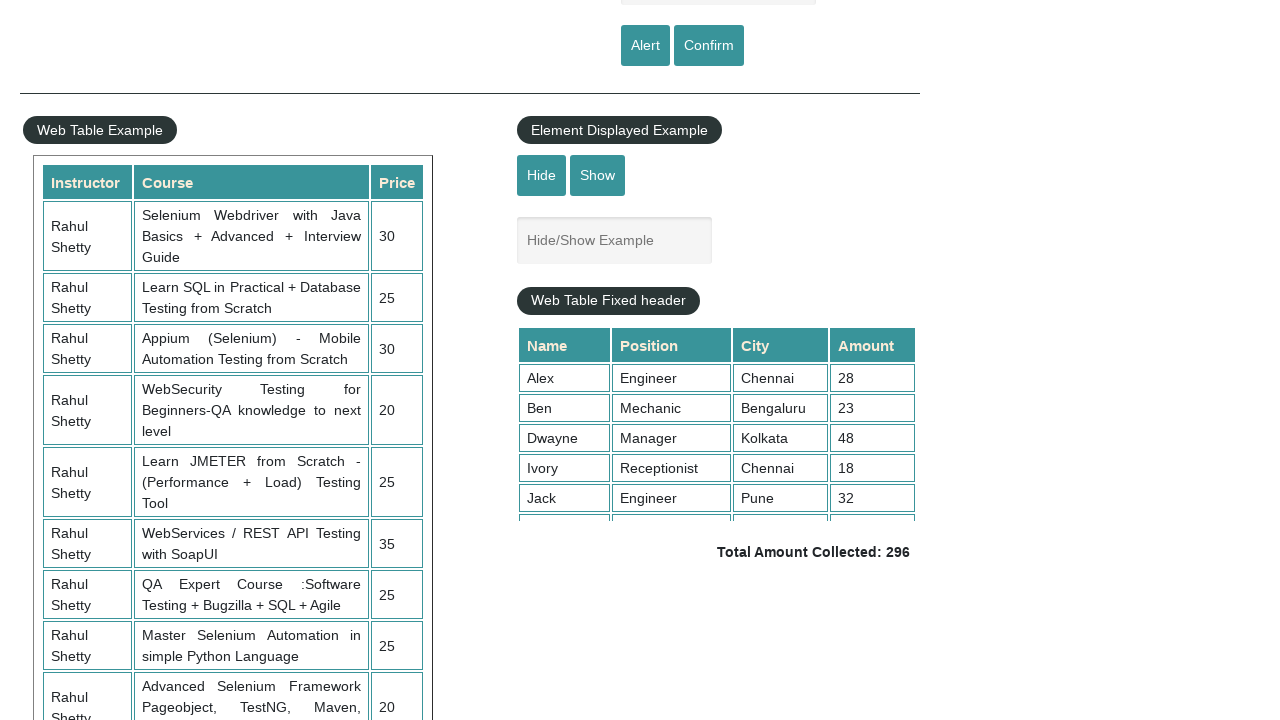

Scrolled table element to bottom (scrollTop = 5000)
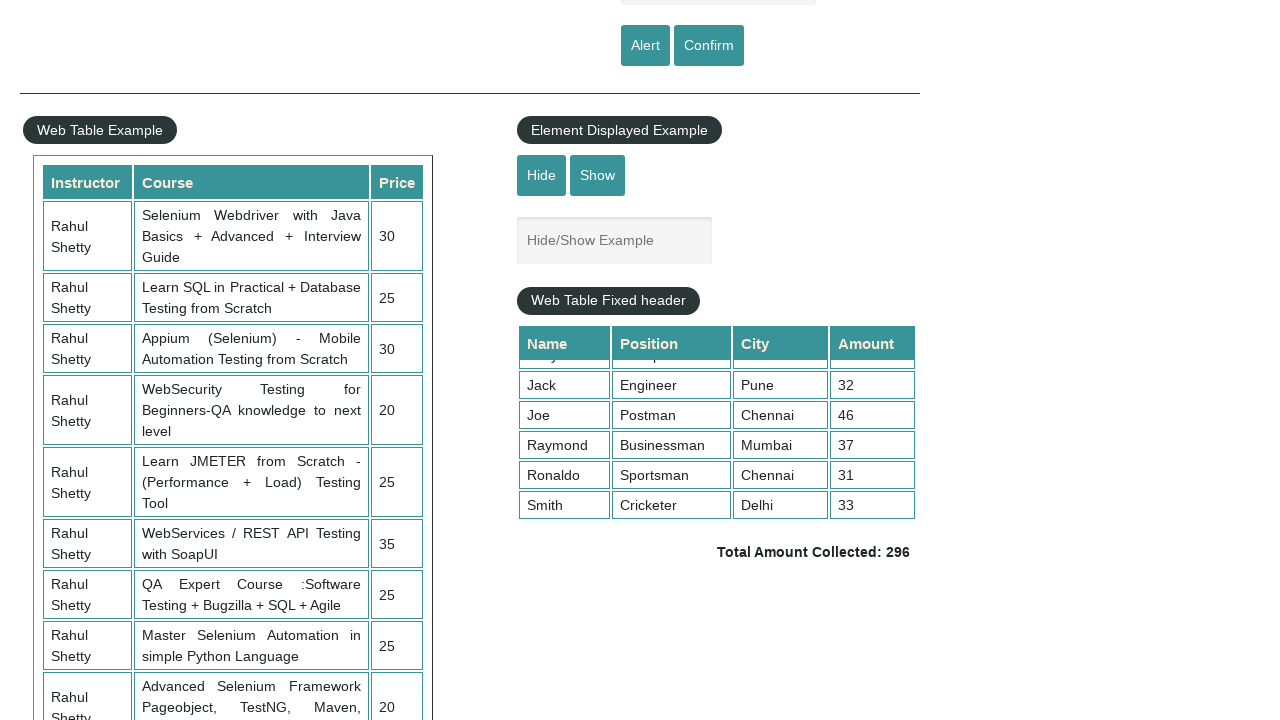

Retrieved all values from 4th column of table
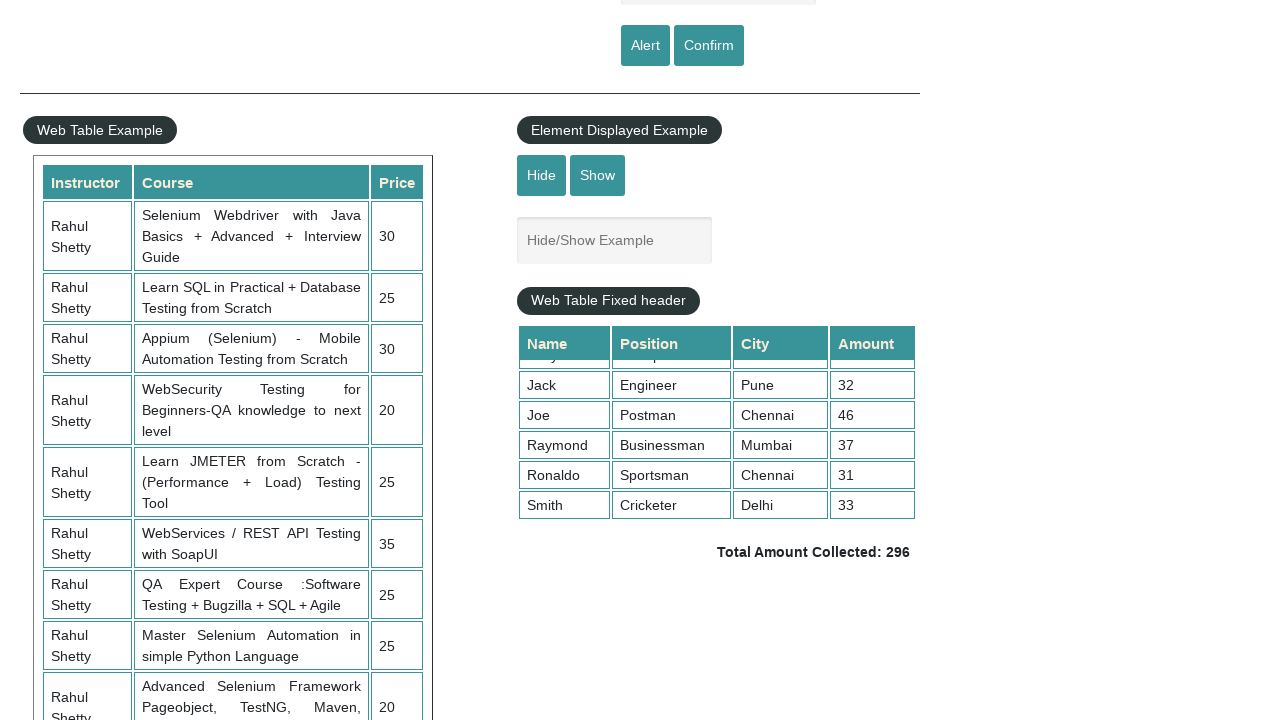

Calculated sum of all column values: 296
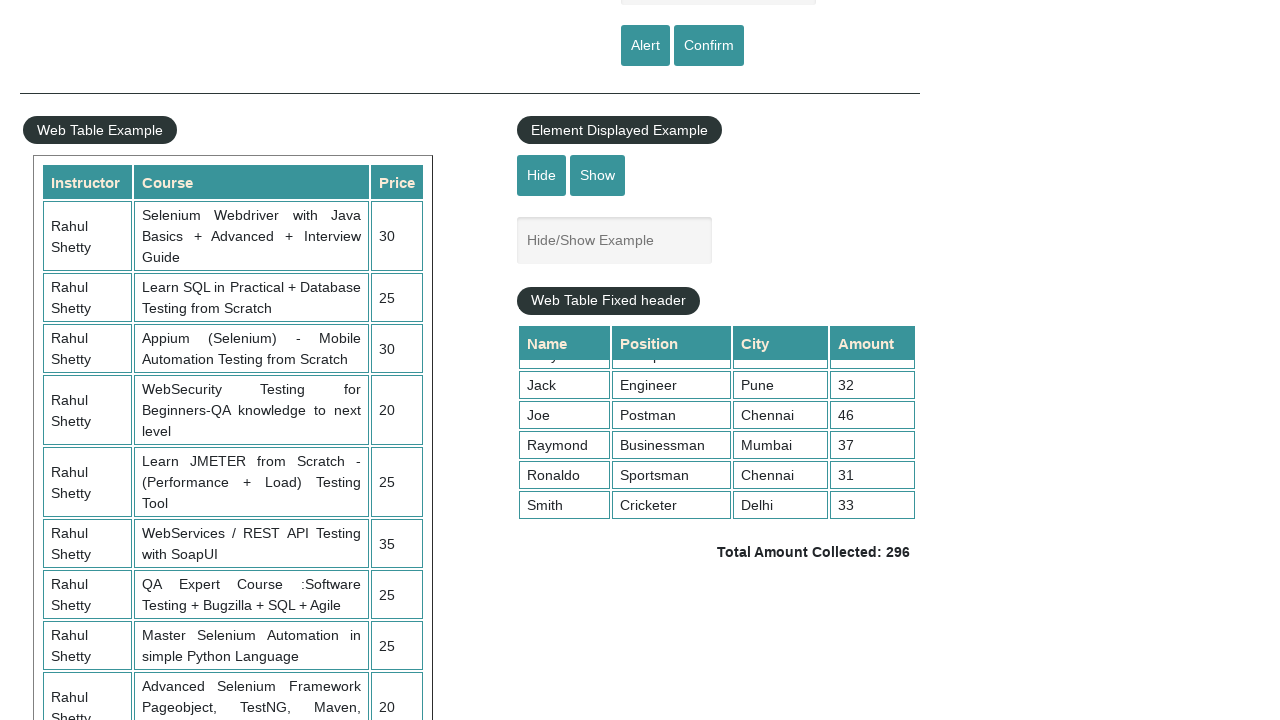

Retrieved displayed total amount text
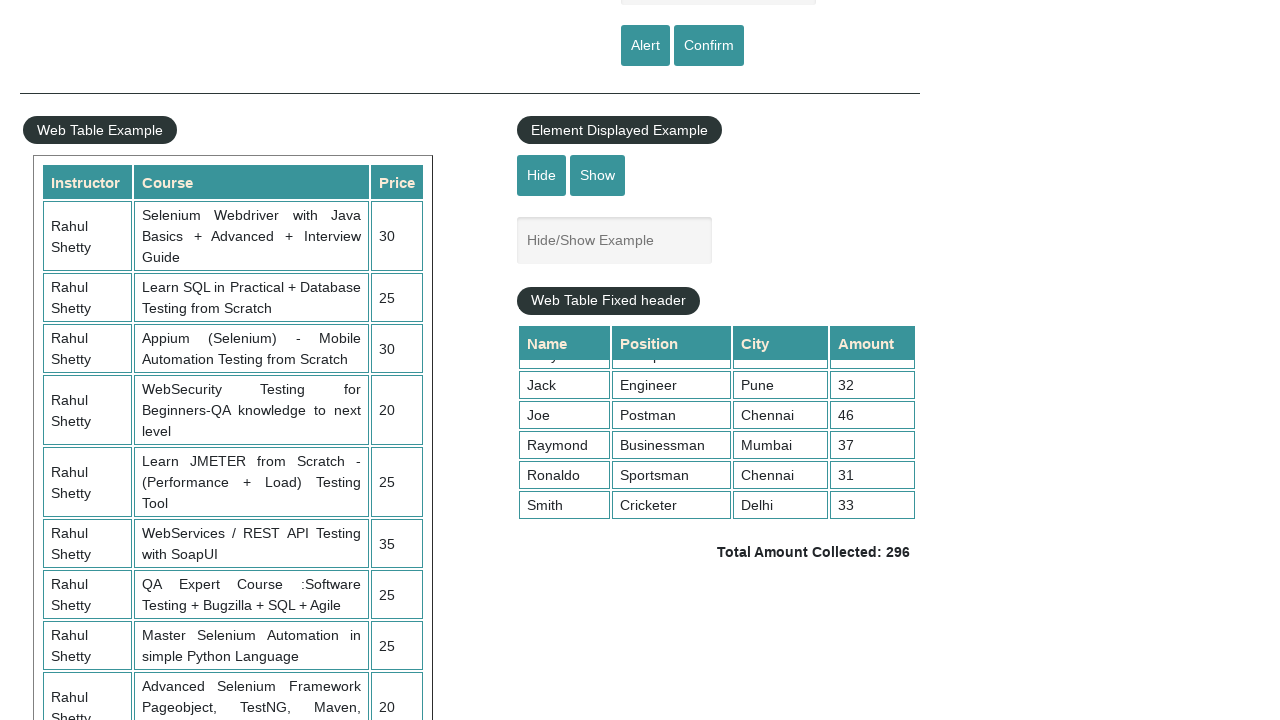

Parsed displayed total: 296
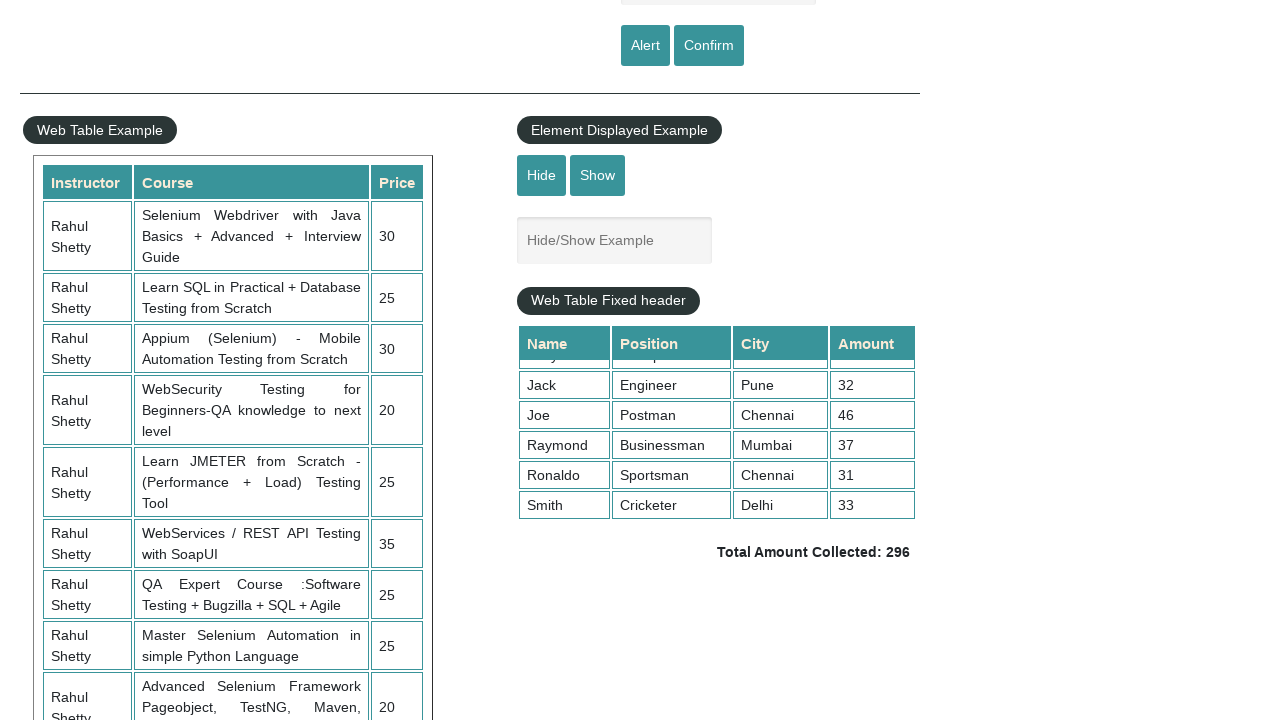

Verified calculated sum (296) matches displayed total (296)
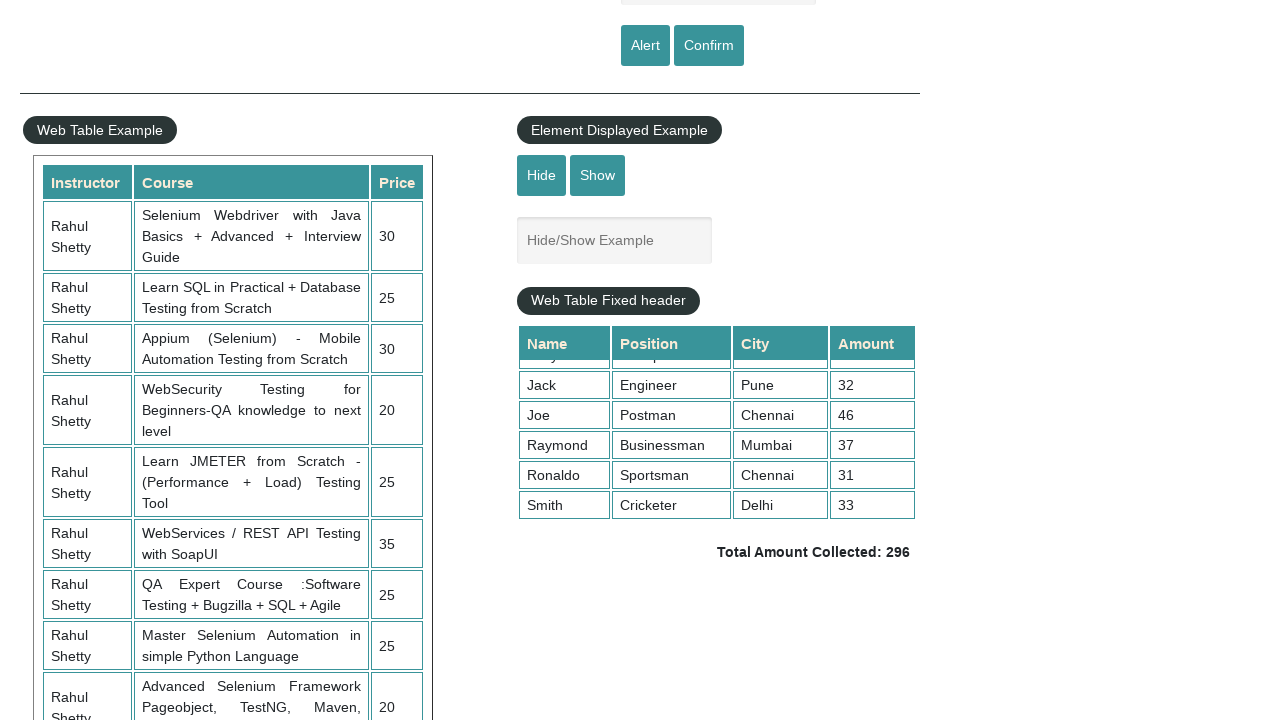

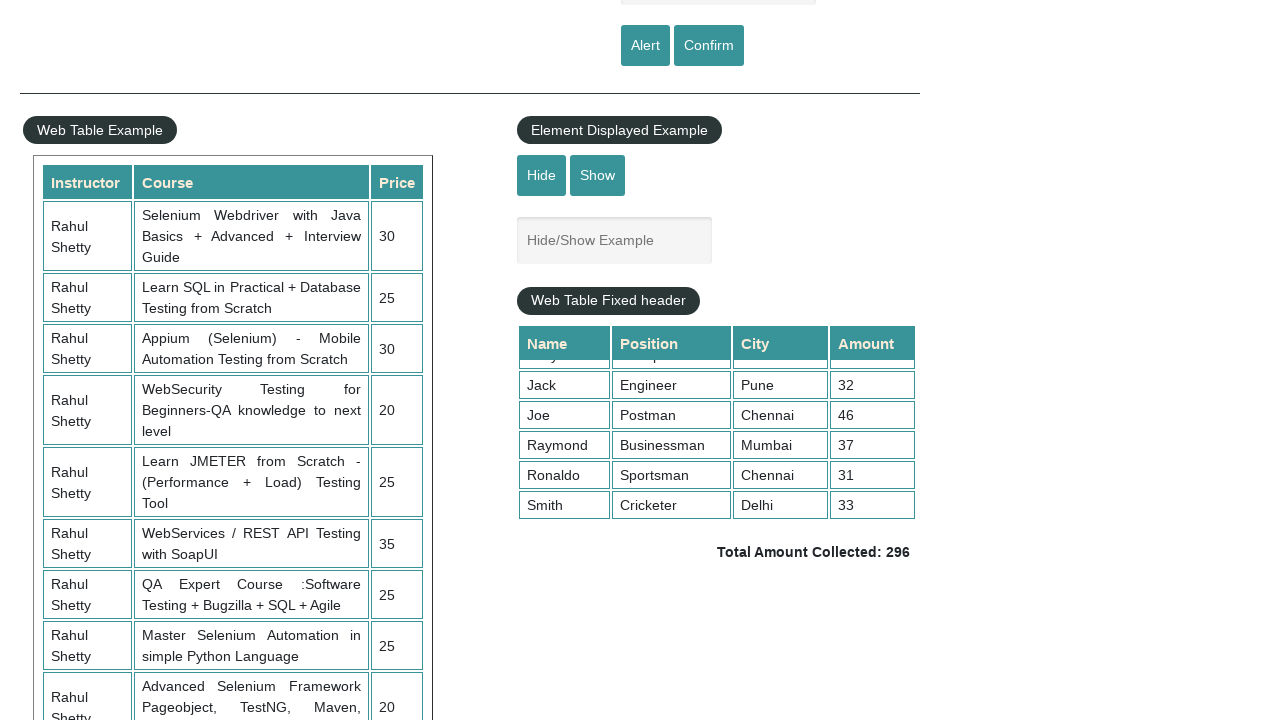